Tests the add-to-cart functionality on DemoBlaze e-commerce site by selecting a product, adding it to cart, and verifying the product appears in the cart.

Starting URL: https://www.demoblaze.com/

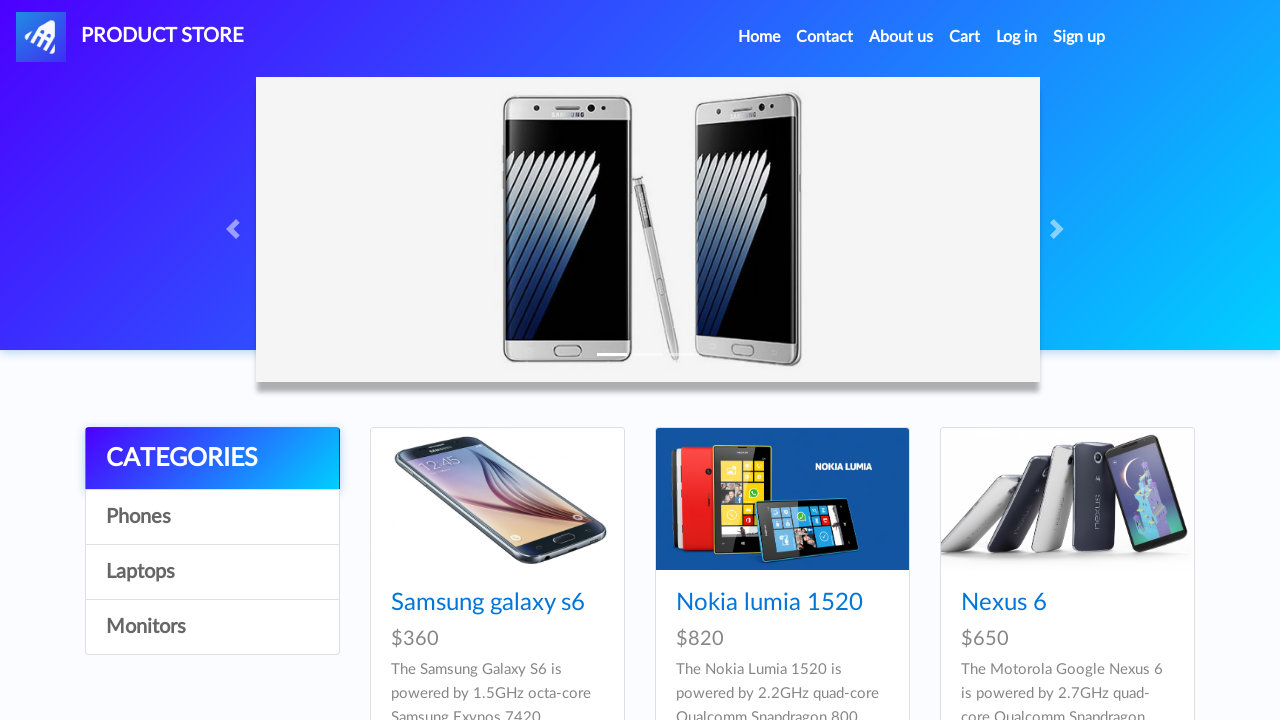

DemoBlaze homepage fully loaded
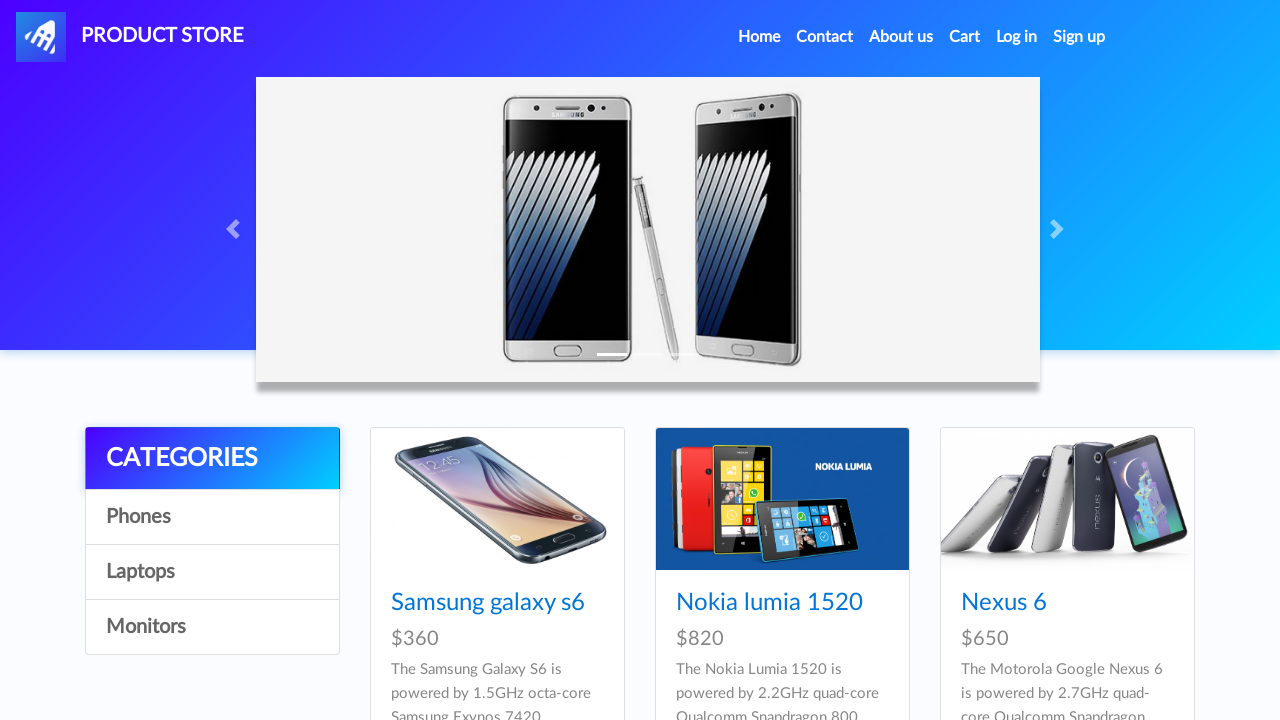

Clicked on Samsung galaxy s6 product at (497, 499) on xpath=//*[@id="tbodyid"]/div[1]/div/a/img
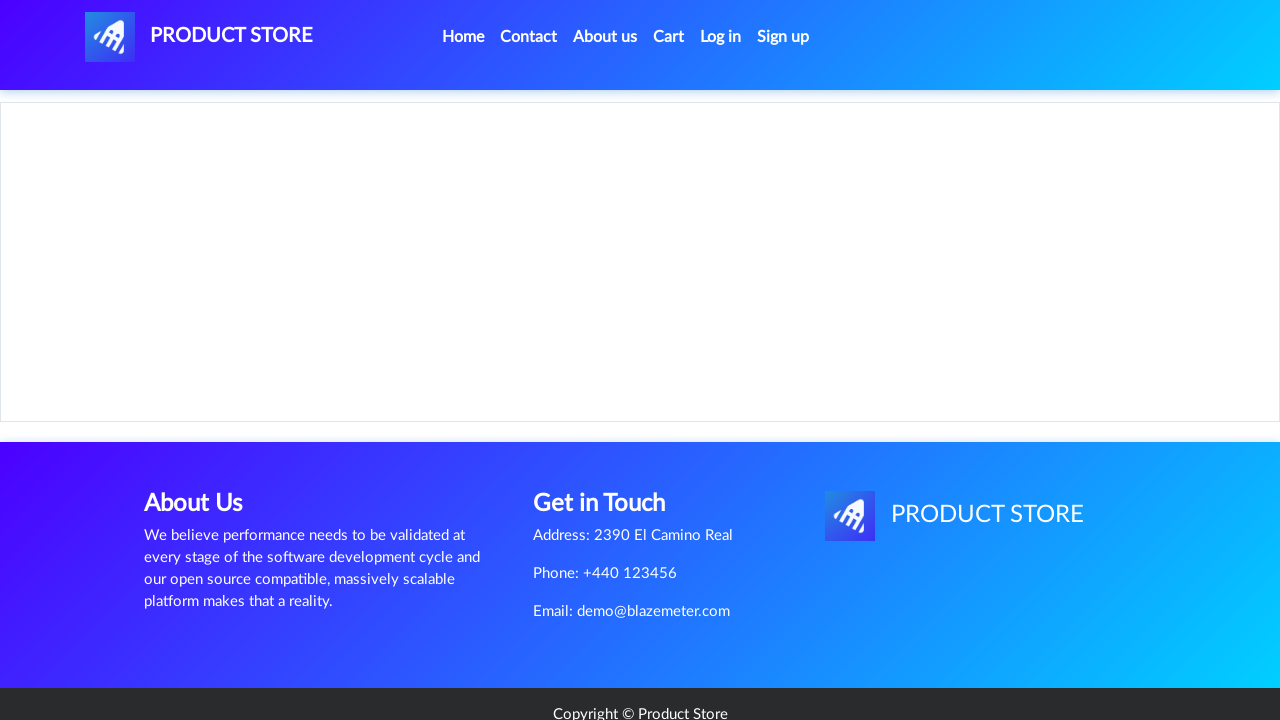

Product detail page fully loaded
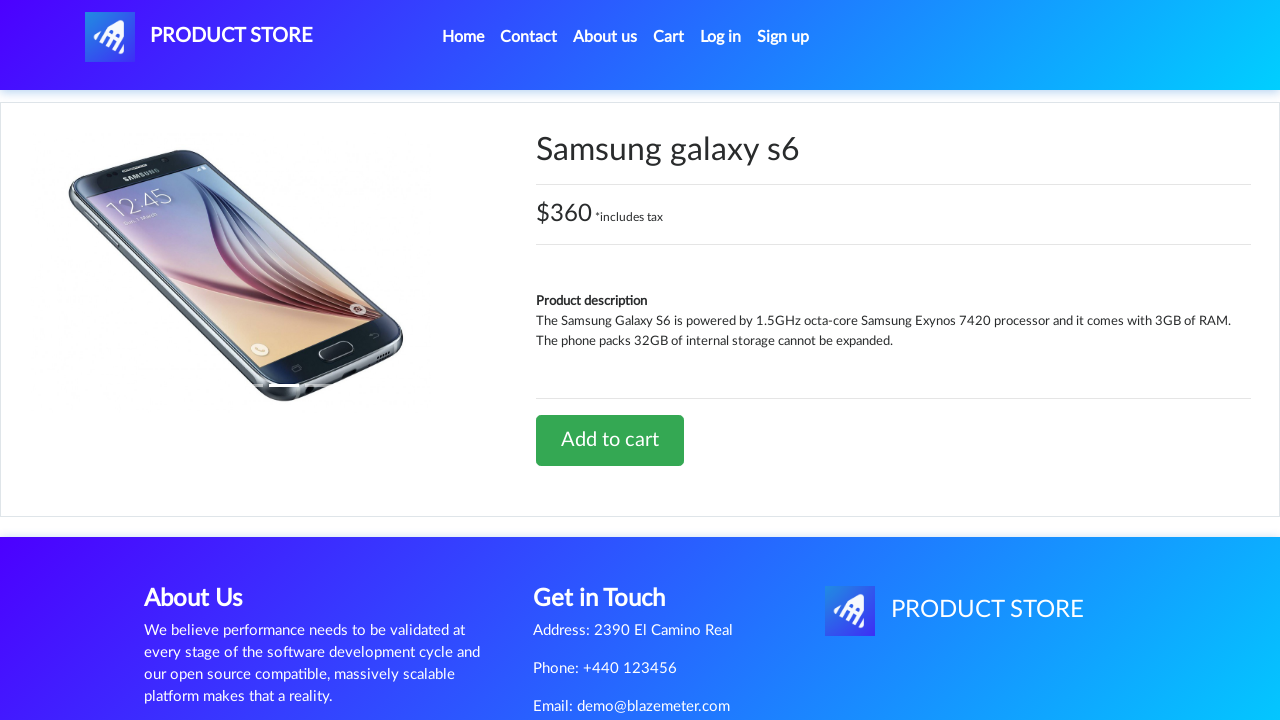

Set up dialog handler to accept alerts
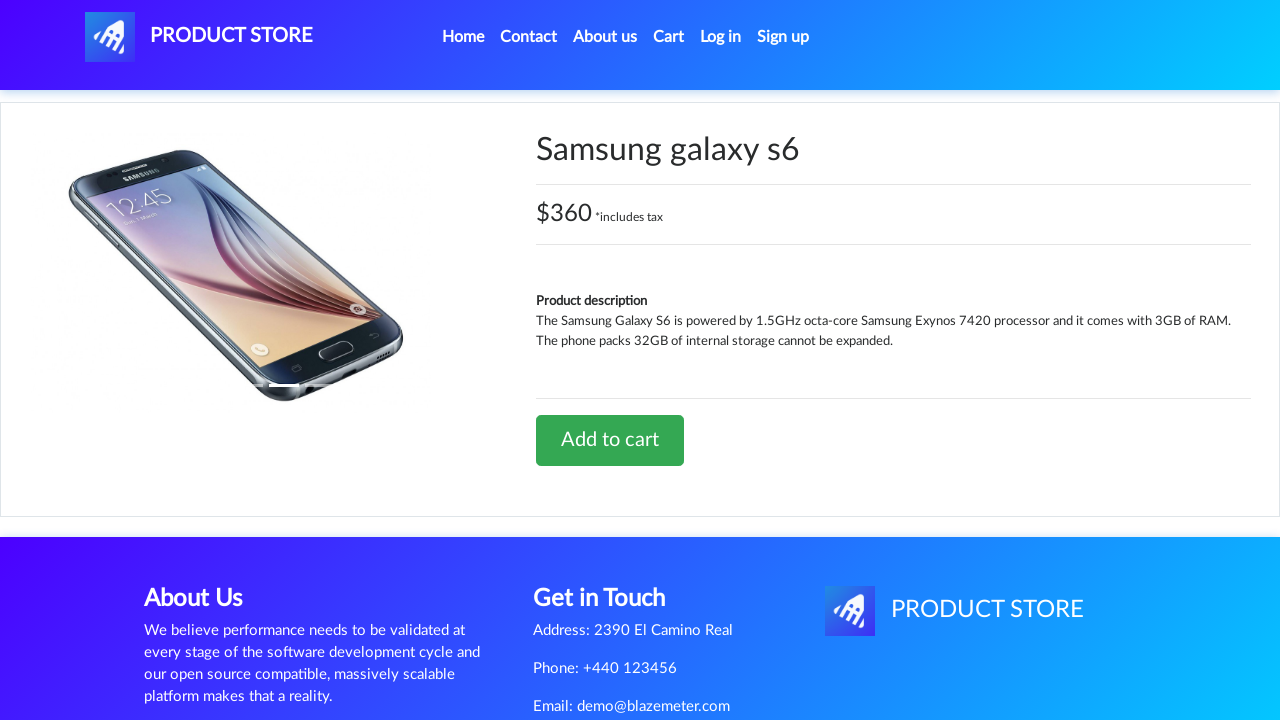

Clicked 'Add to cart' button for Samsung galaxy s6 at (610, 440) on xpath=//*[@id="tbodyid"]/div[2]/div/a
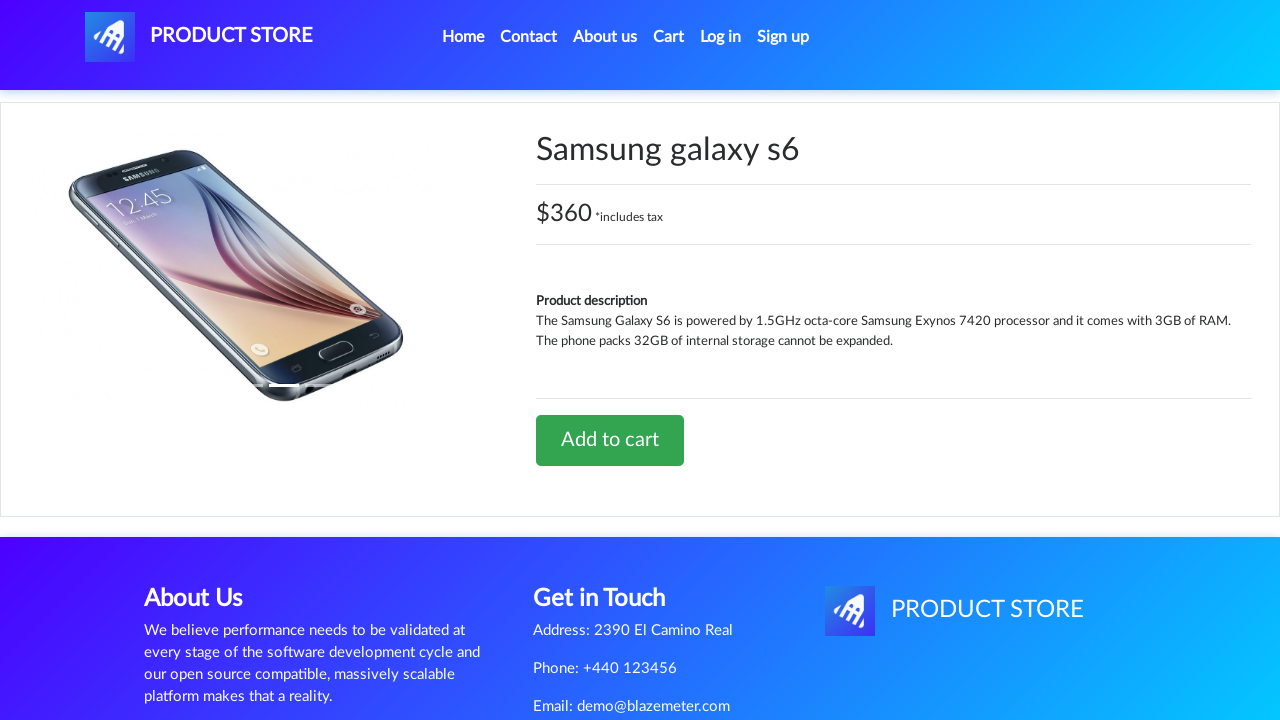

Waited for product added confirmation dialog
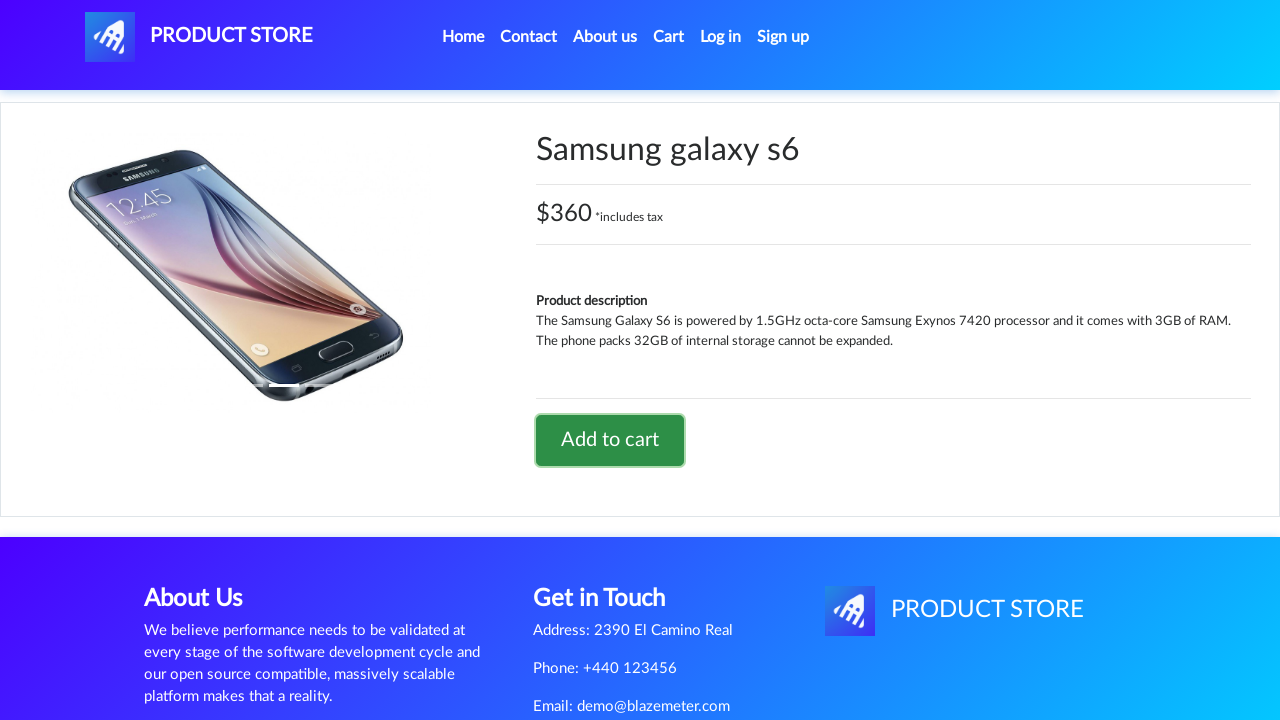

Clicked 'Cart' navigation link at (669, 37) on xpath=//a[contains(text(),"Cart")]
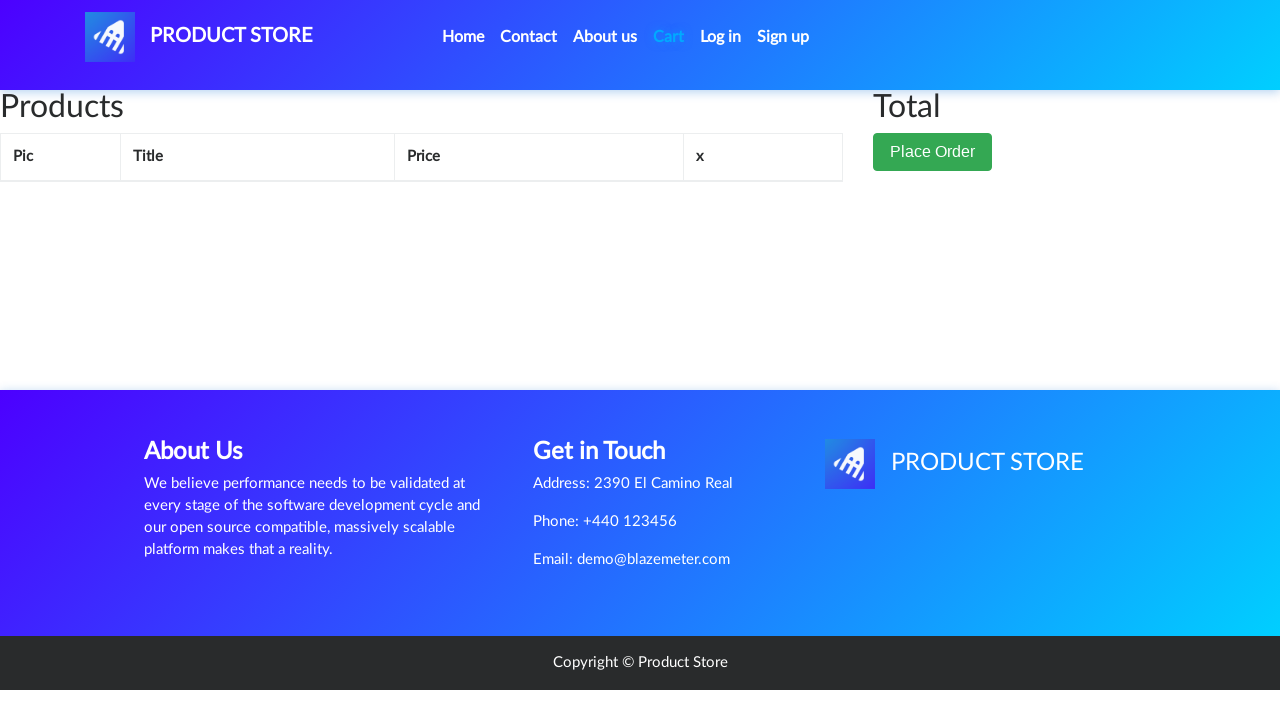

Cart page fully loaded
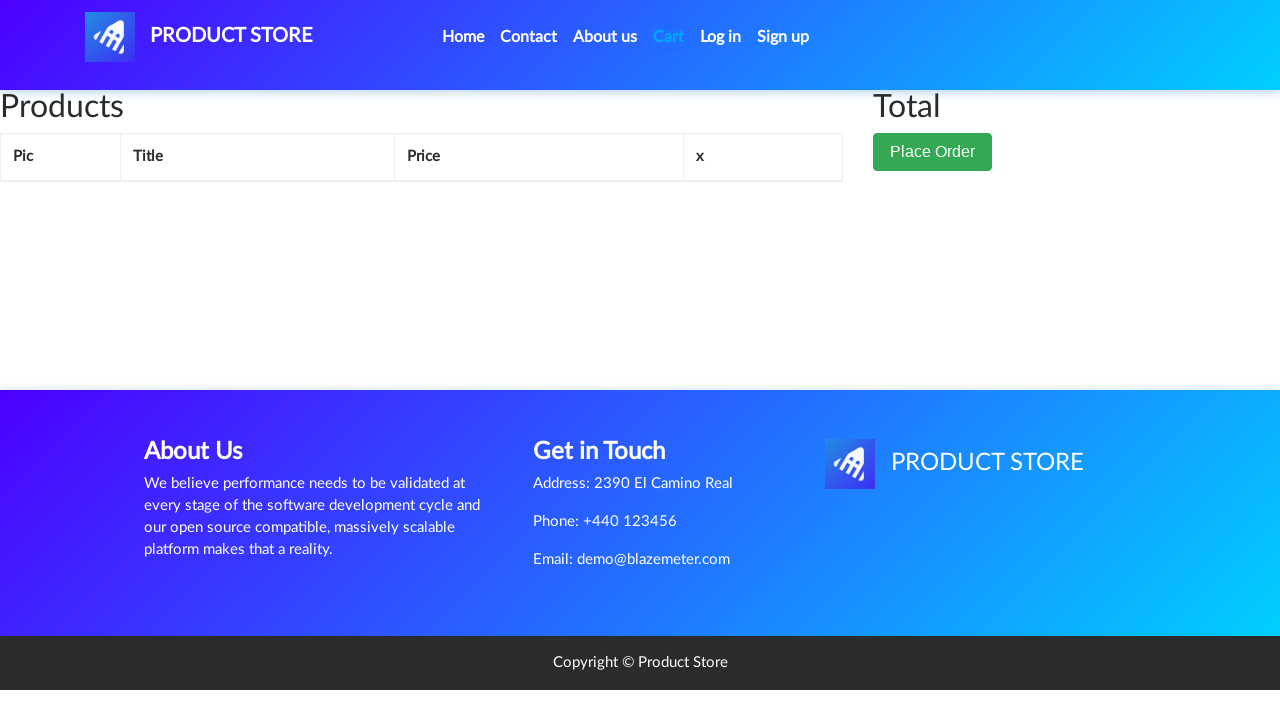

Verified Samsung galaxy s6 is present in cart
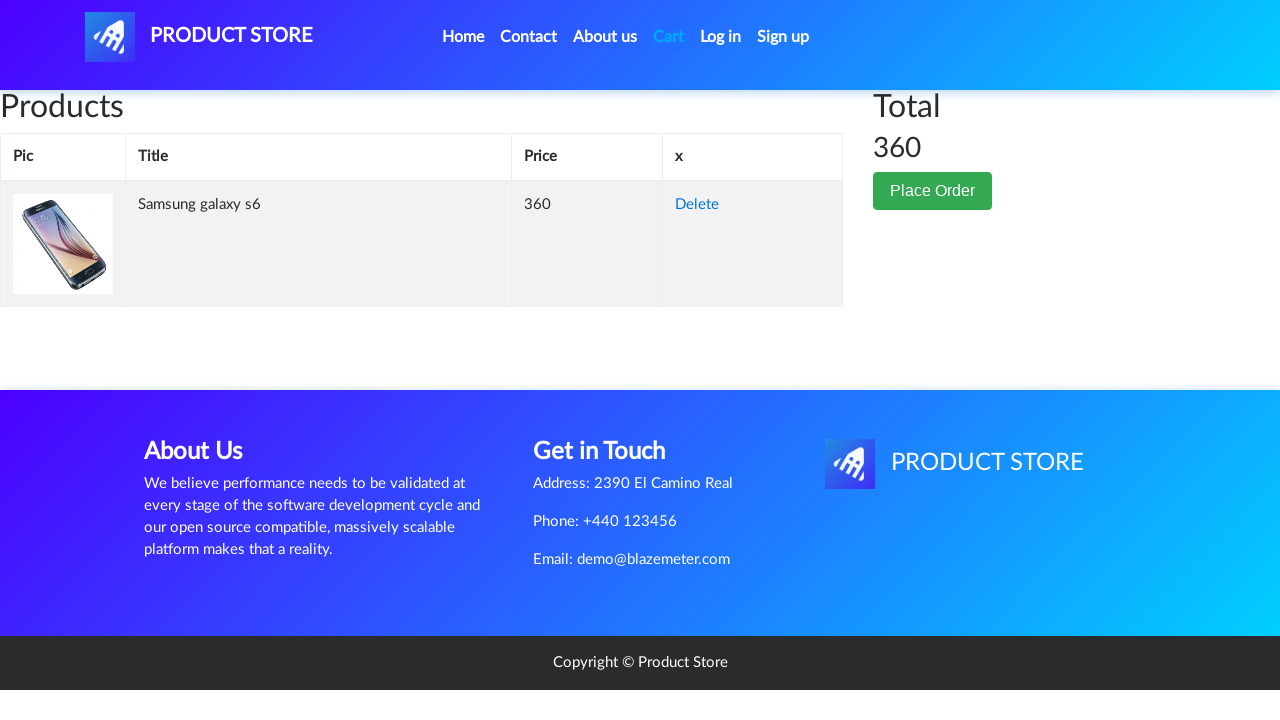

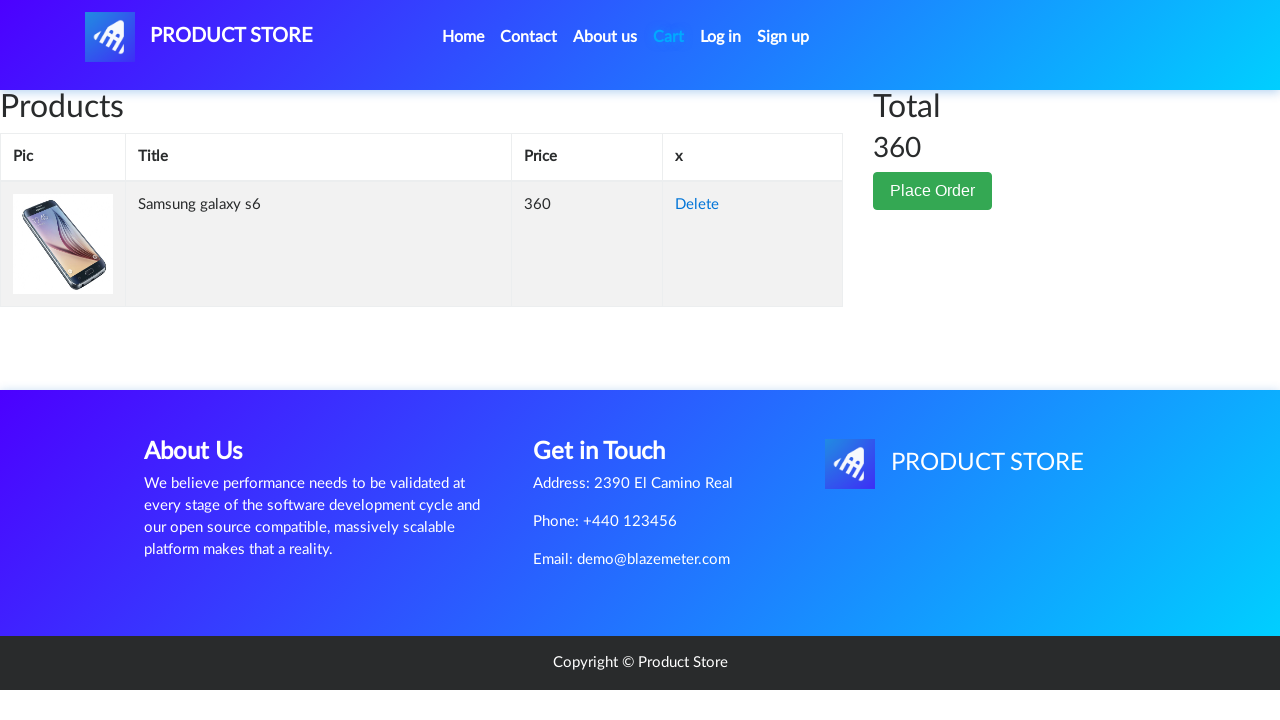